Navigates to W3Schools HTML tables tutorial page and verifies the example customers table is loaded and contains rows and columns

Starting URL: https://www.w3schools.com/html/html_tables.asp

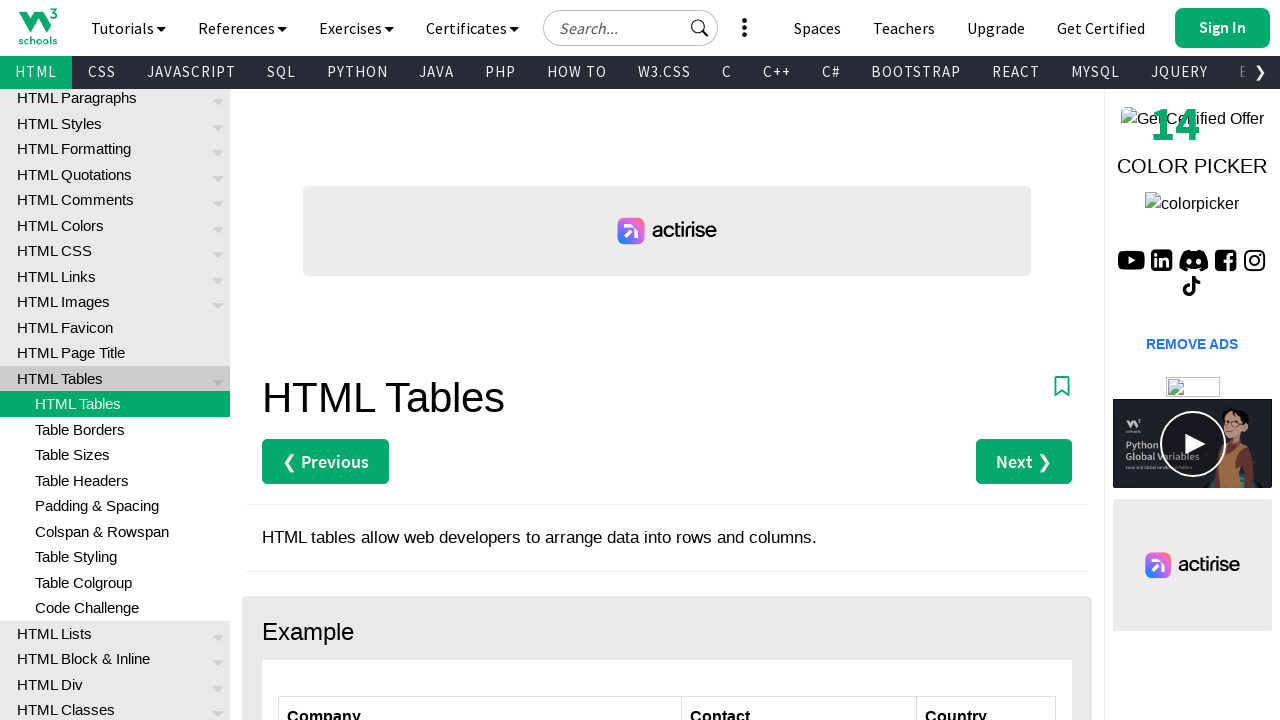

Navigated to W3Schools HTML tables tutorial page
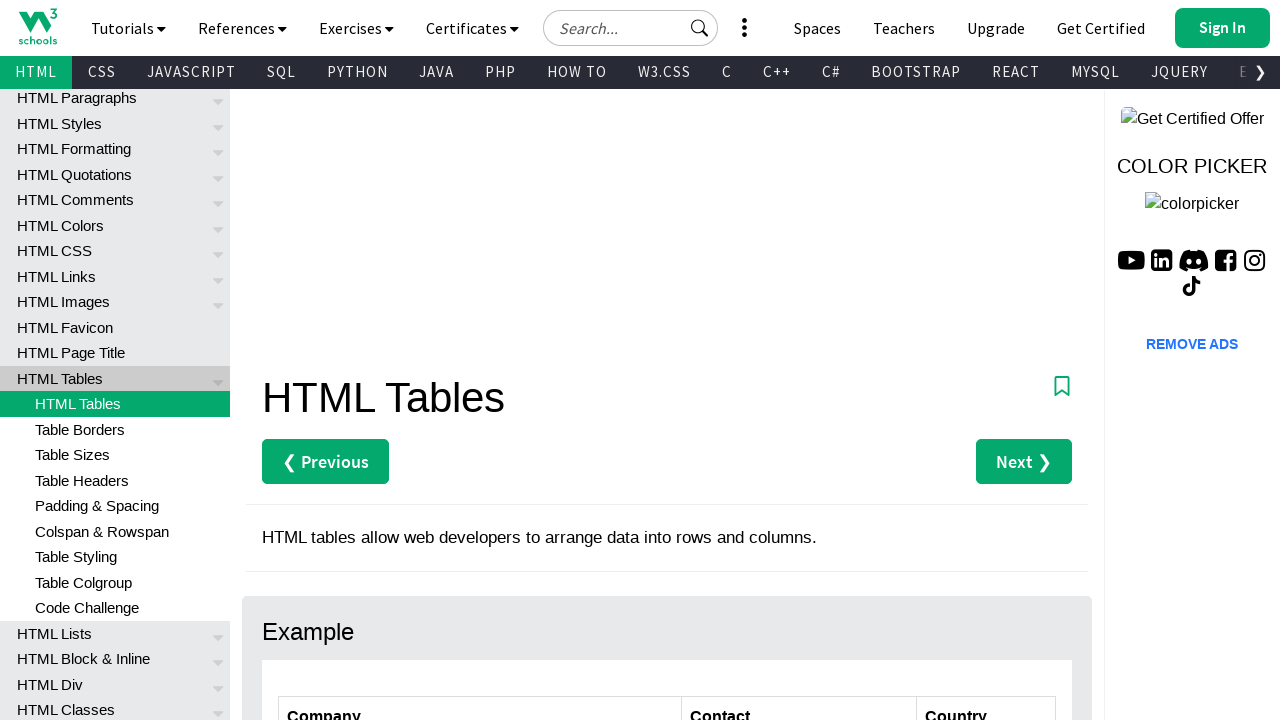

Customers table element loaded
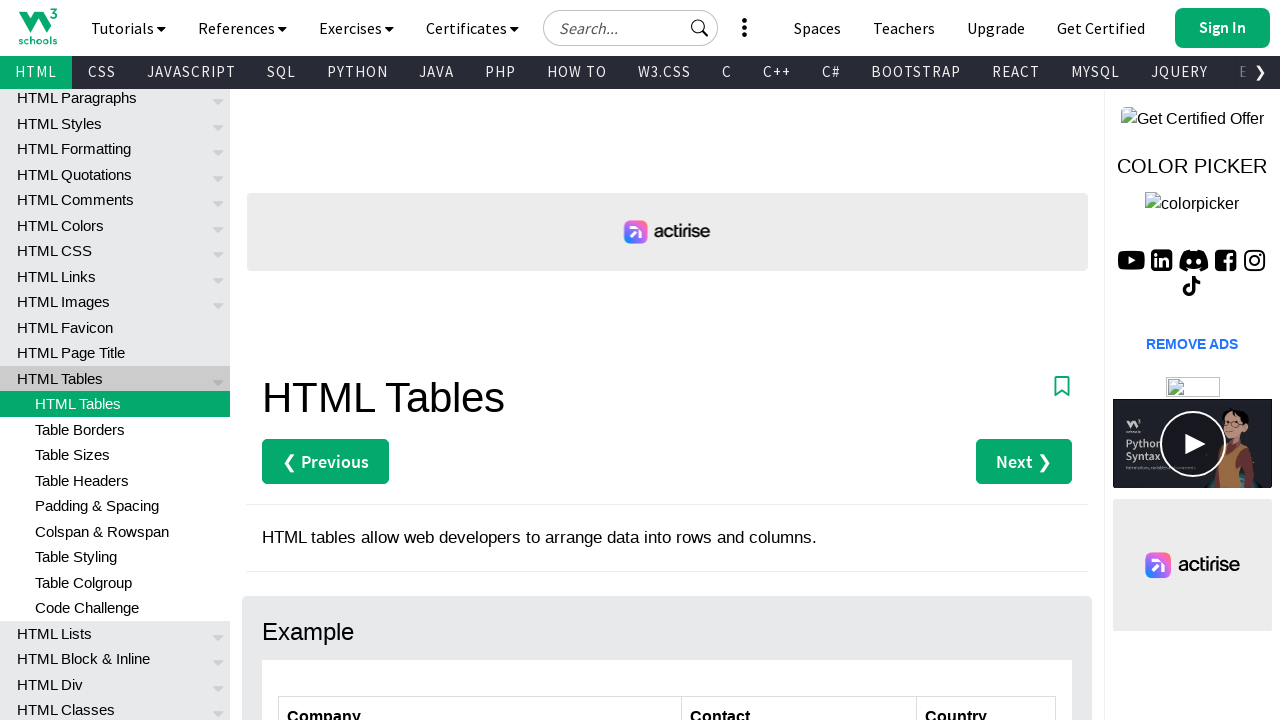

Table body element is present
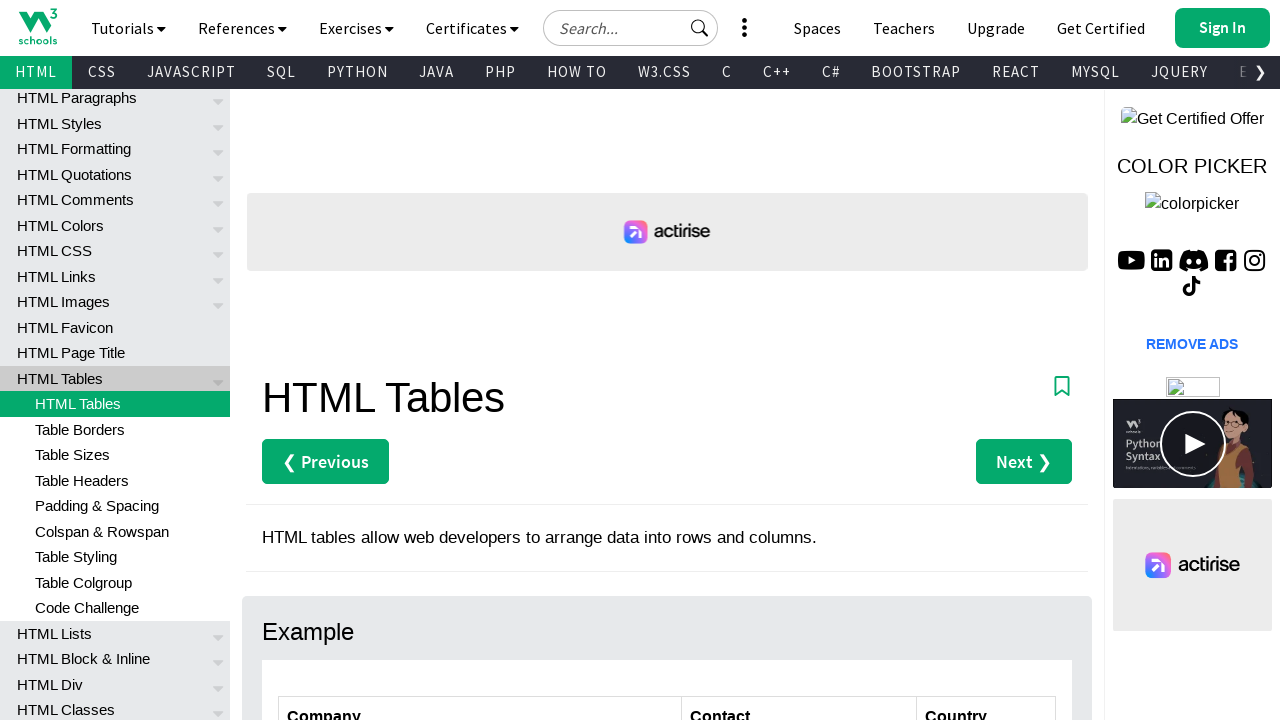

Table rows are present
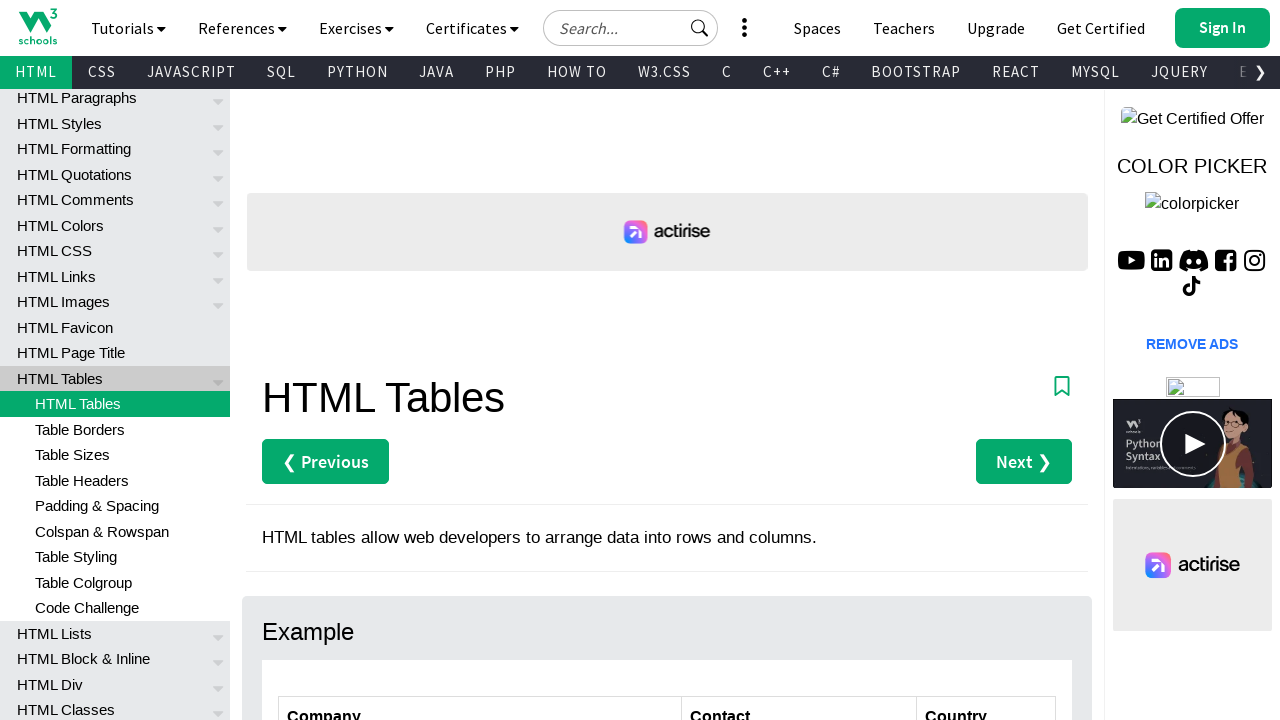

Table column headers are present
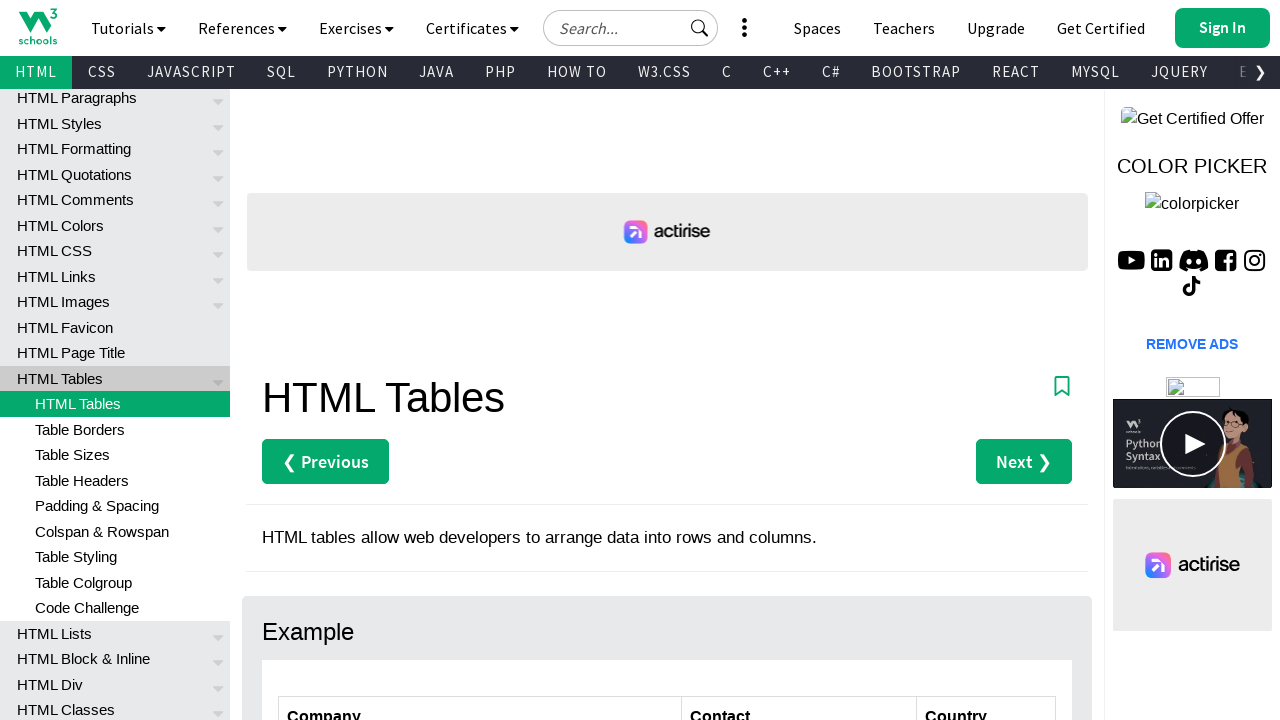

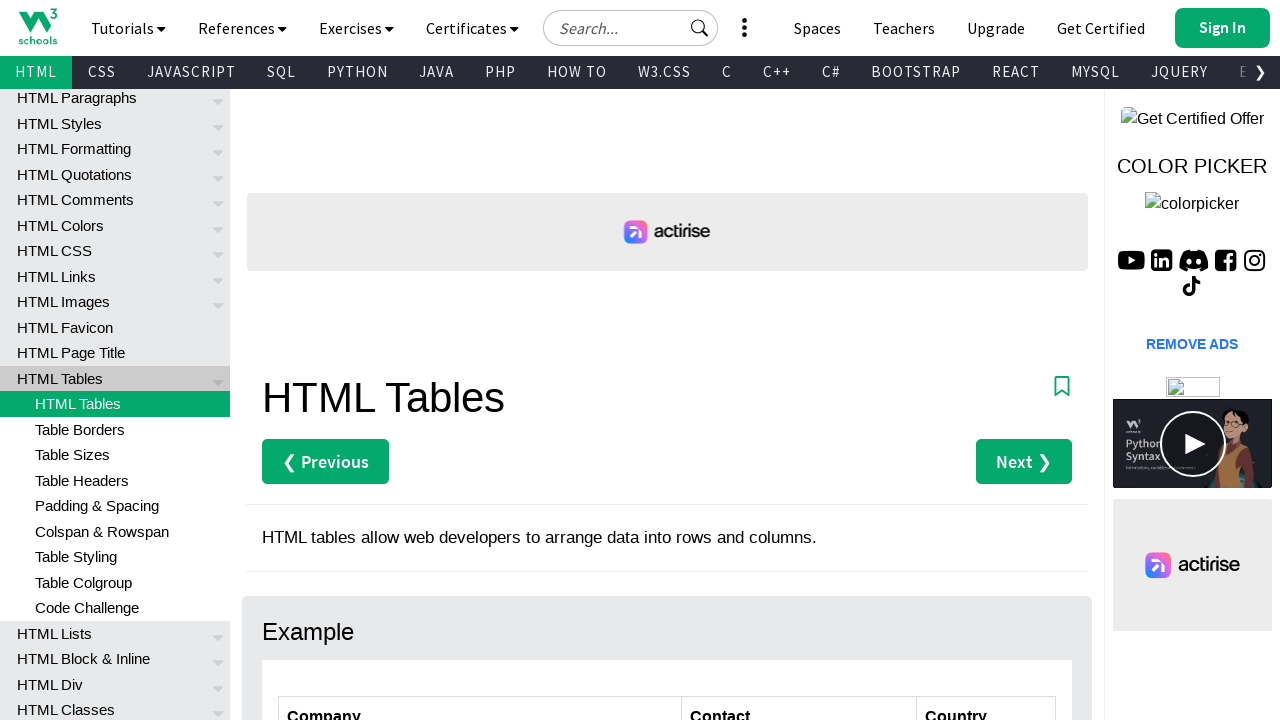